Tests adding a new todo item to the todo list application by filling the input and pressing Enter

Starting URL: https://demo.playwright.dev/todomvc/

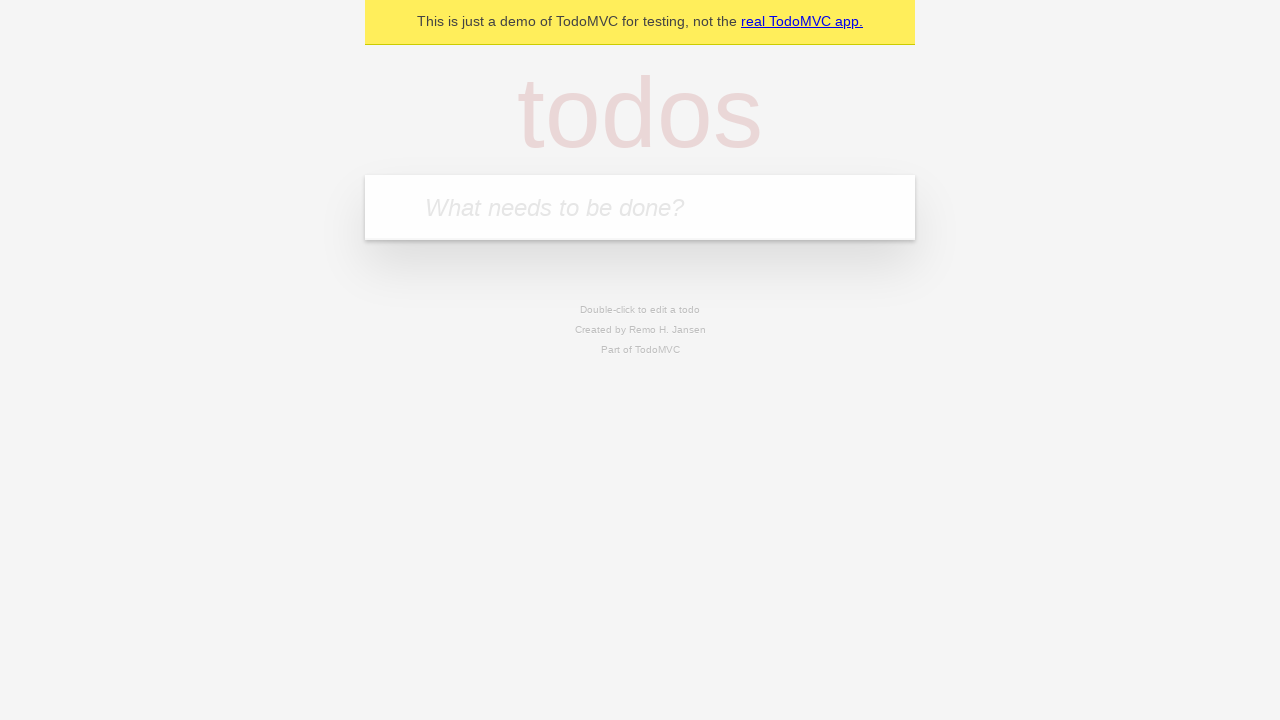

Navigated to TodoMVC application
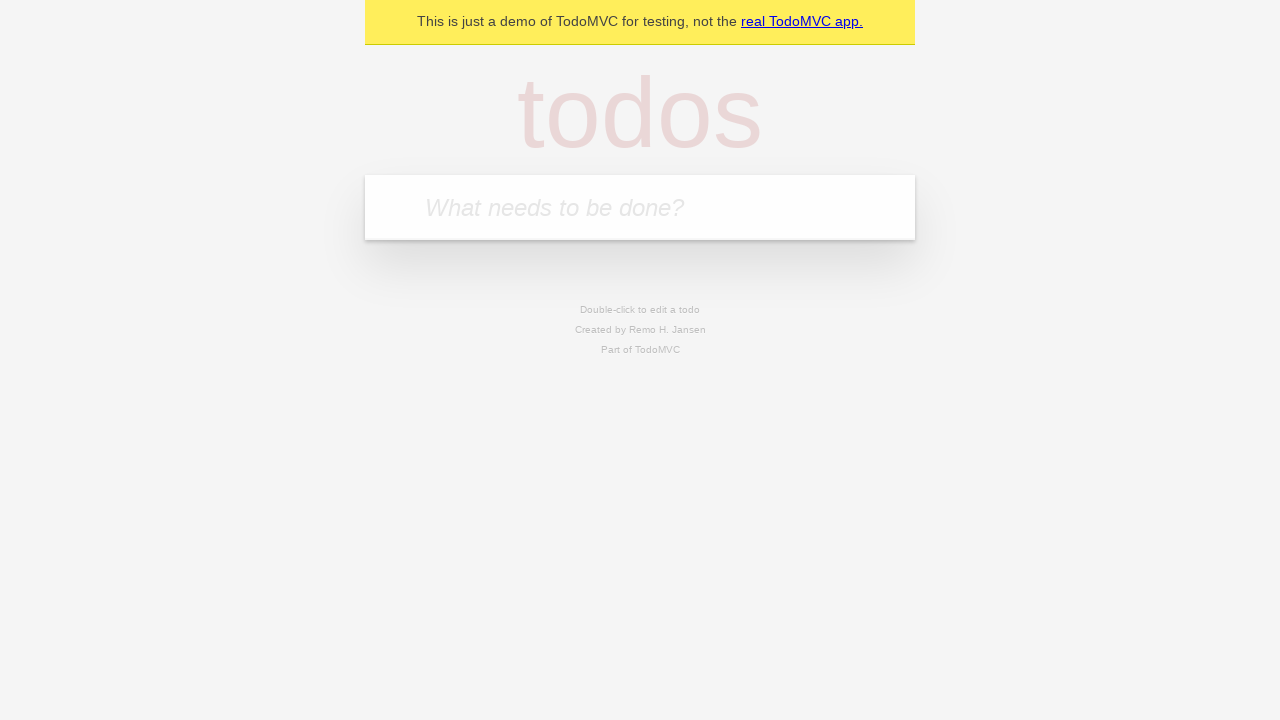

Filled input field with 'item1' on input.new-todo
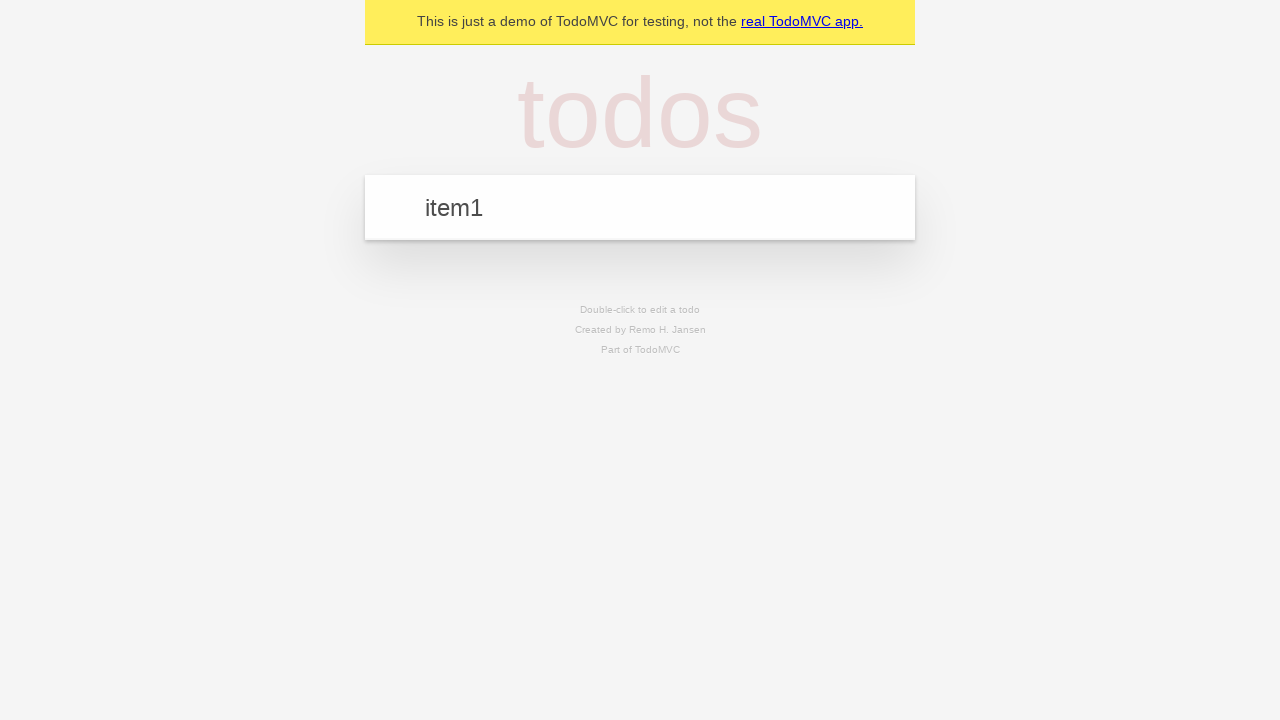

Pressed Enter to add first todo item on input.new-todo
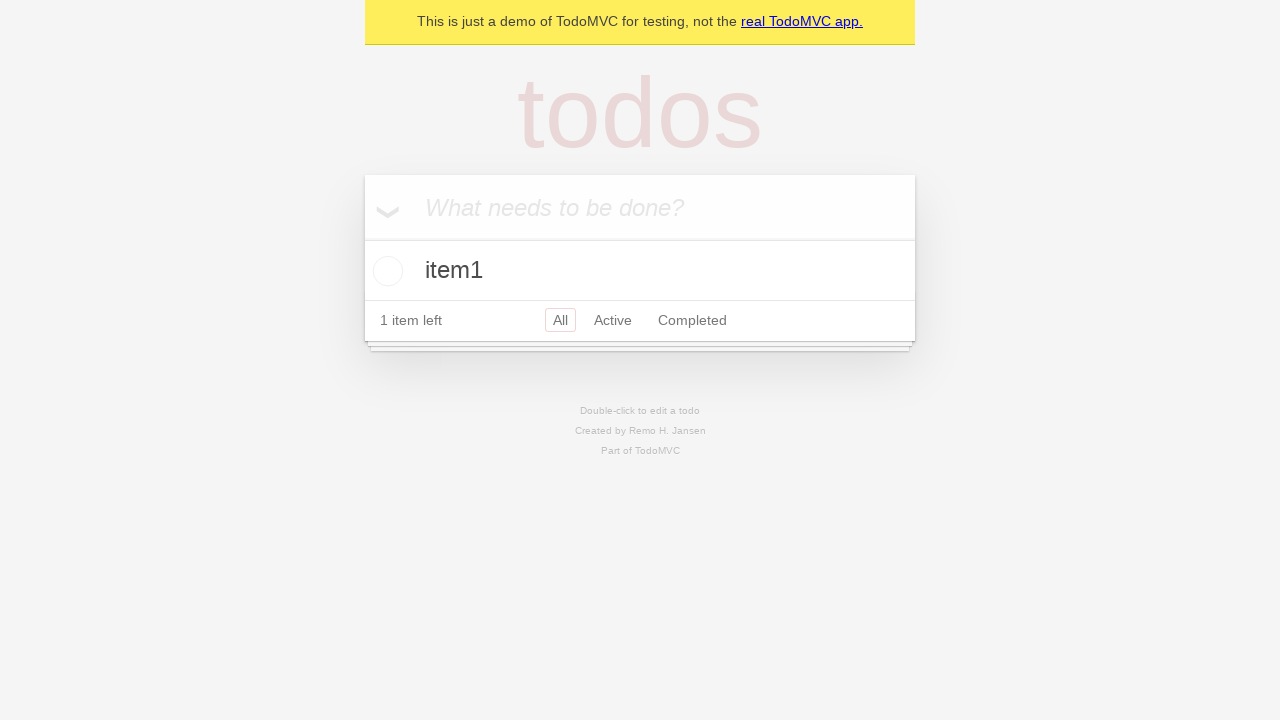

Filled input field with 'item2' on input.new-todo
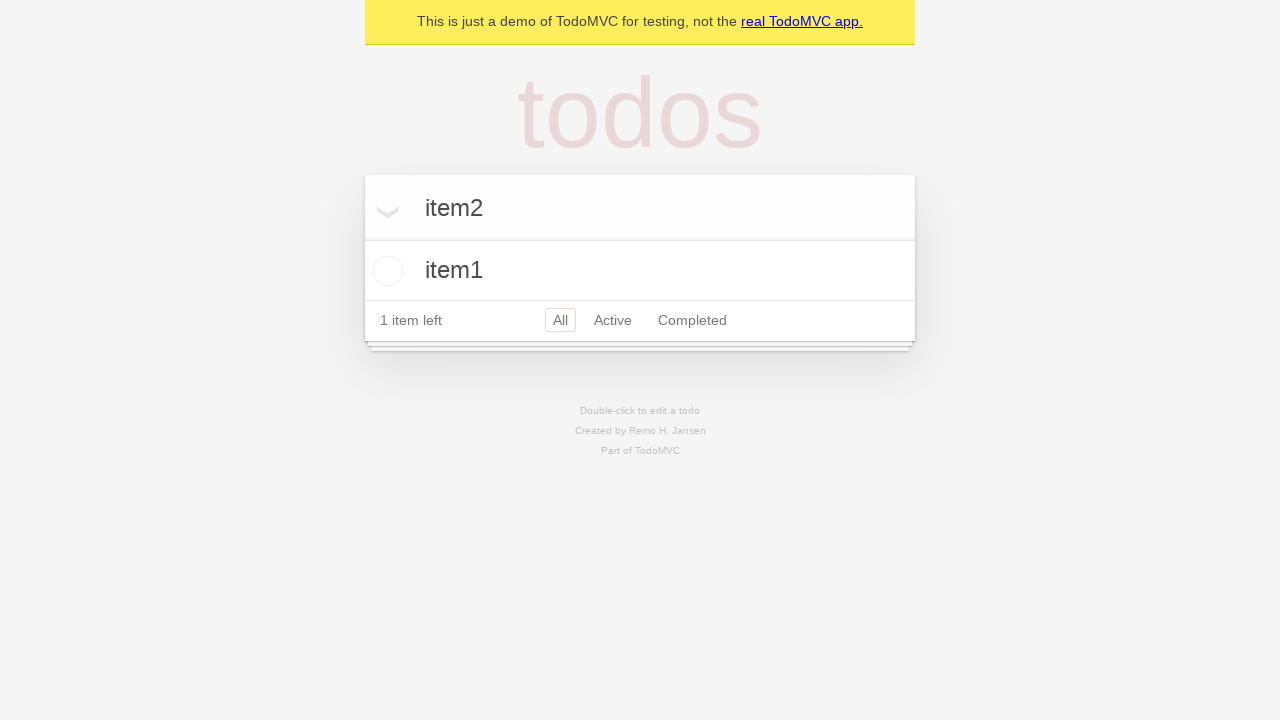

Pressed Enter to add second todo item on input.new-todo
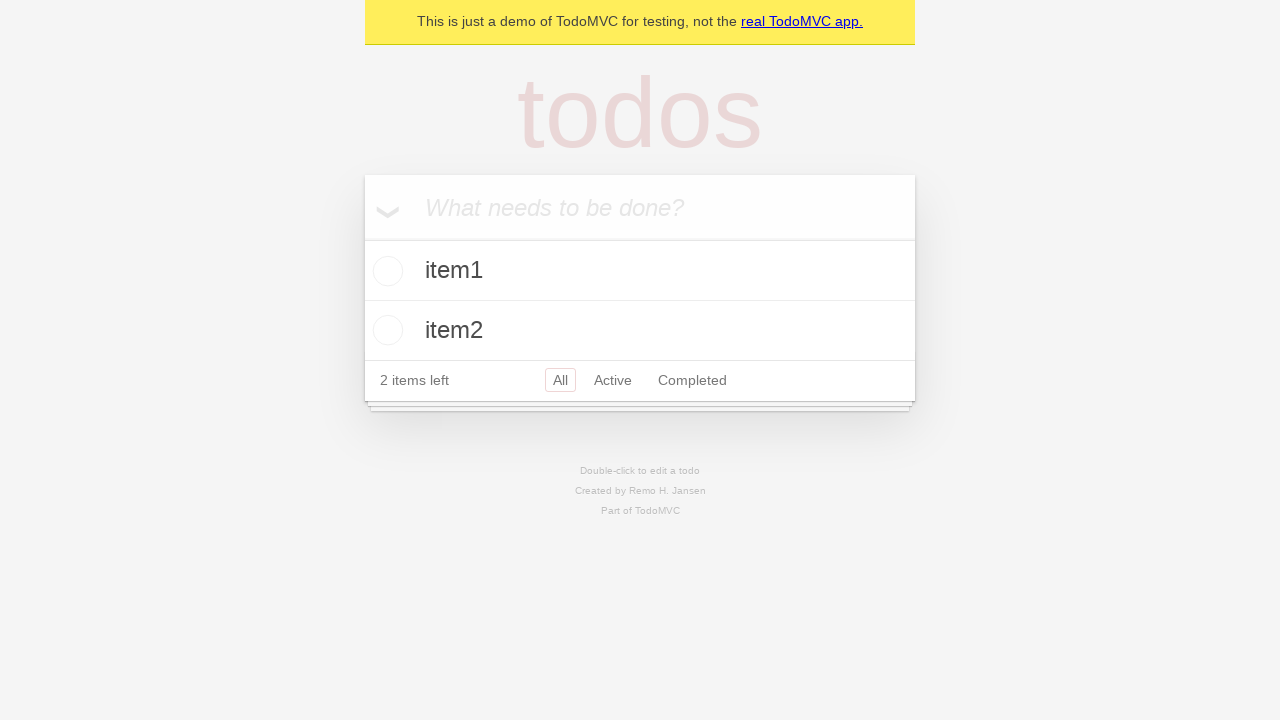

Filled input field with 'my item' on input.new-todo
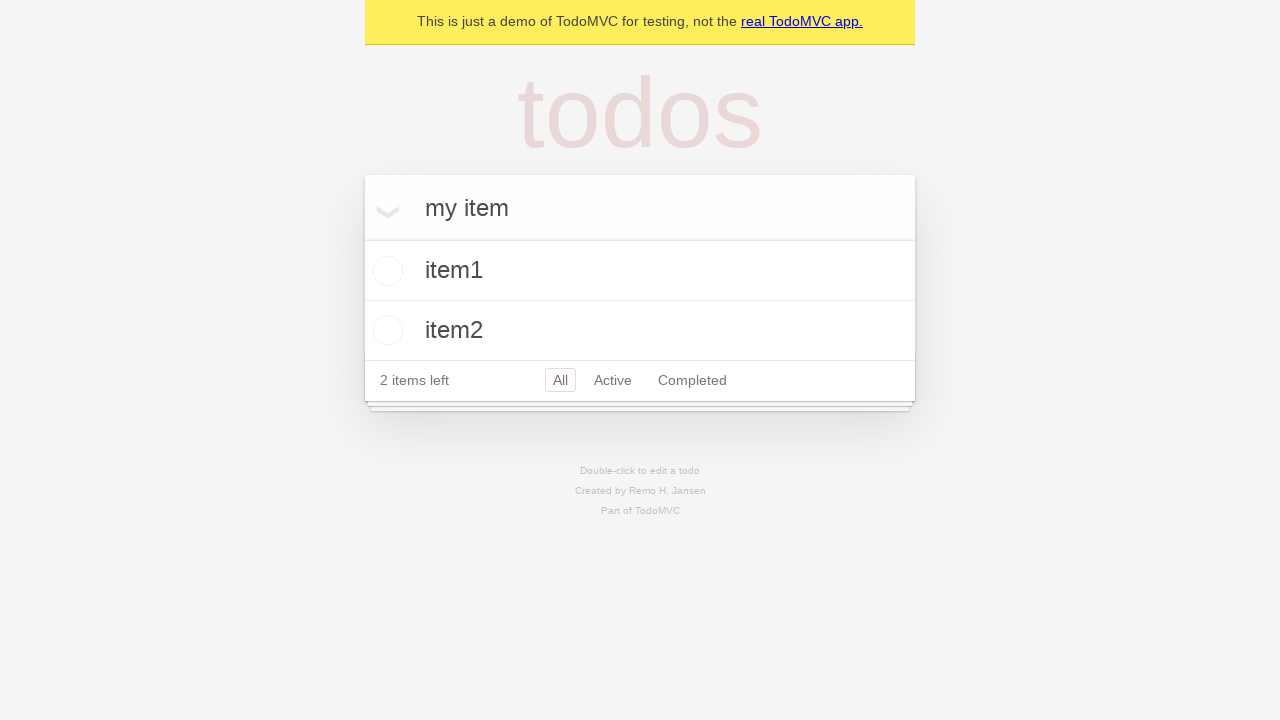

Pressed Enter to add new todo item on input.new-todo
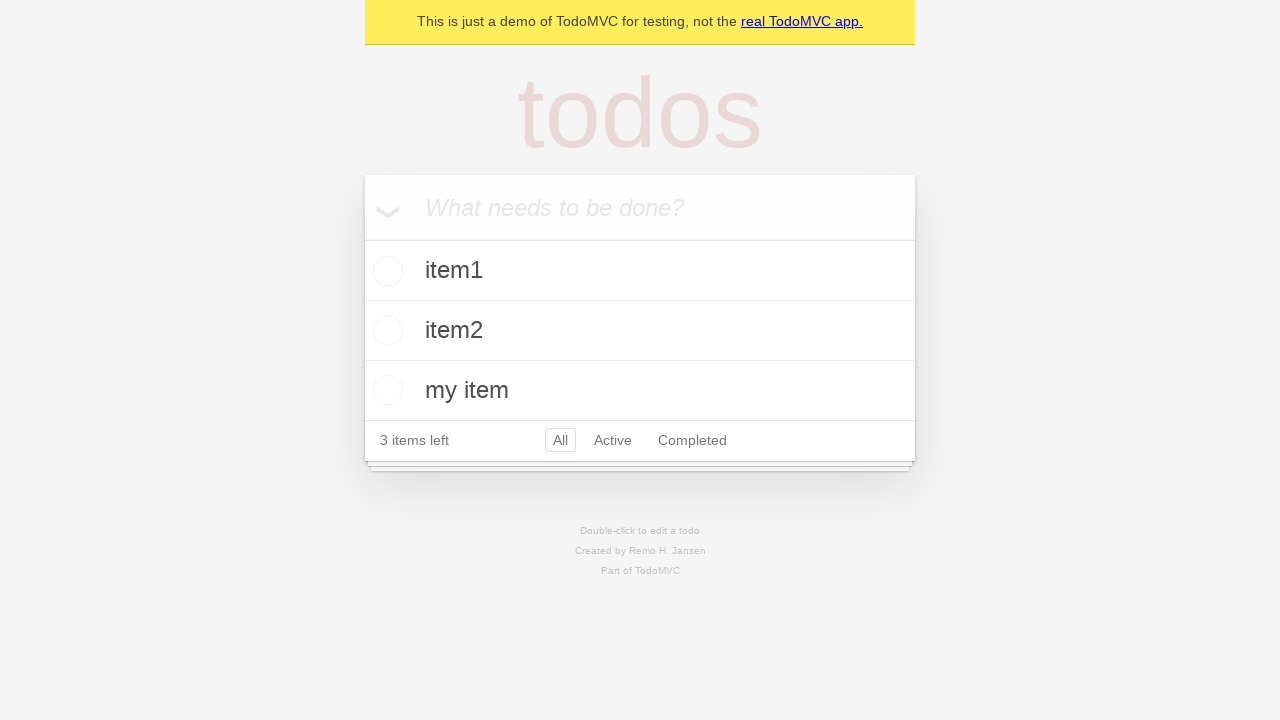

Verified todo items are visible on the page
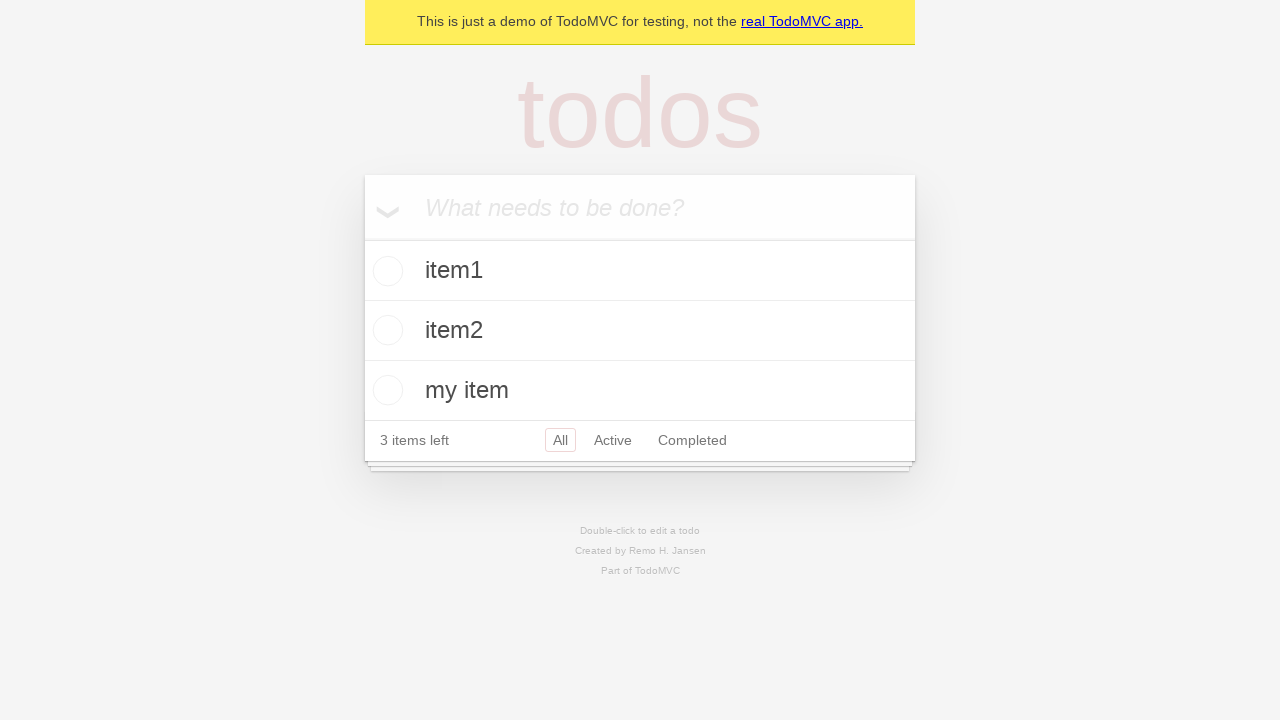

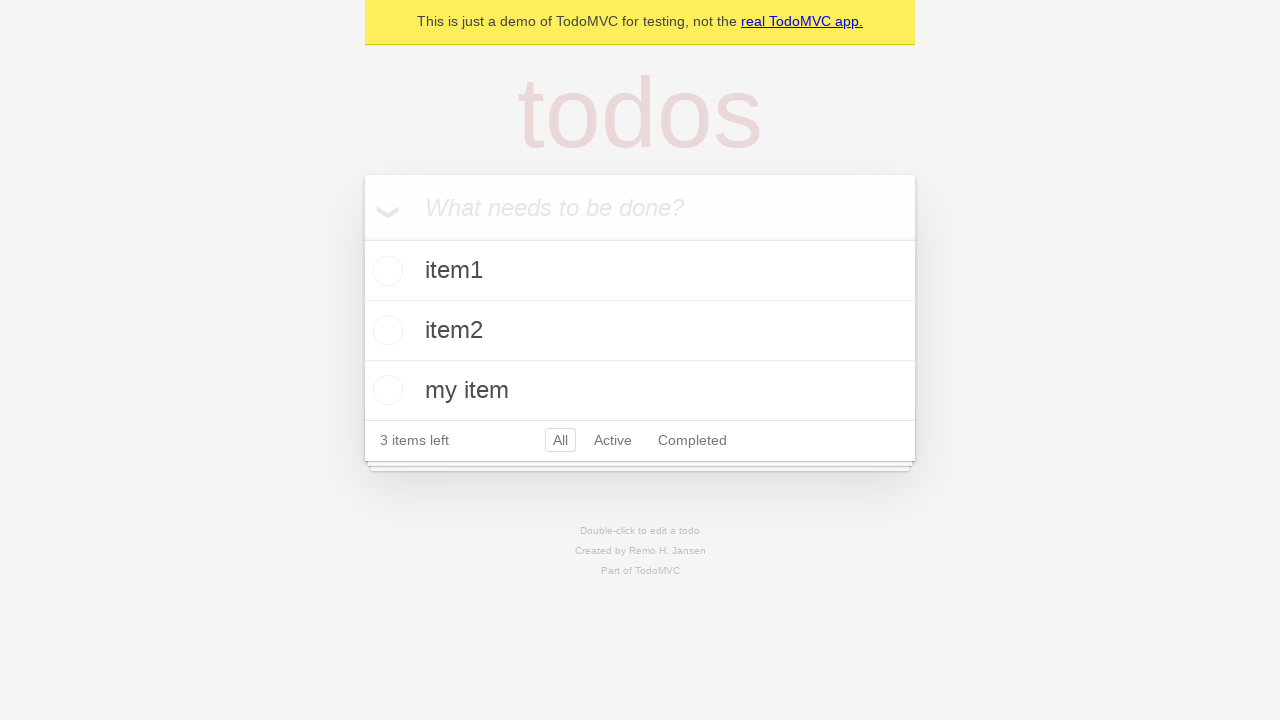